Tests table sorting functionality by clicking on a column header and verifying that the table data becomes sorted in alphabetical order

Starting URL: https://rahulshettyacademy.com/greenkart/#/offers

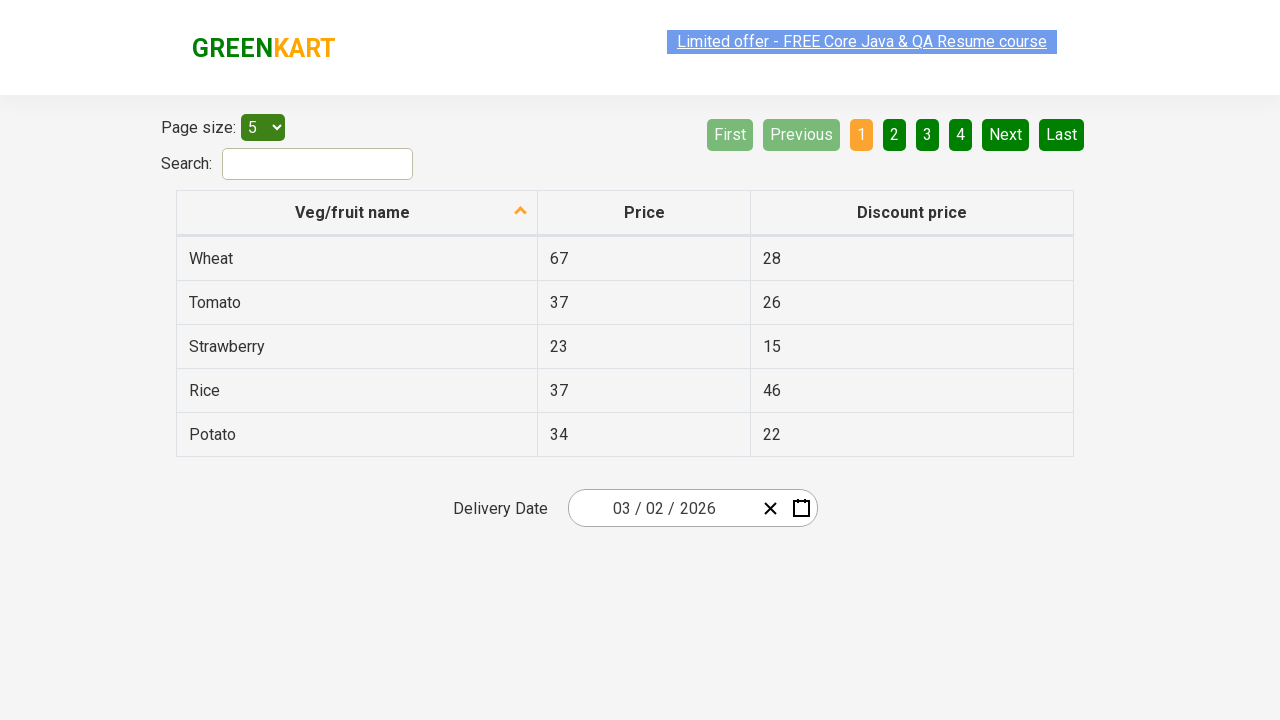

Clicked first column header to sort table at (357, 213) on xpath=//tr/th[1]
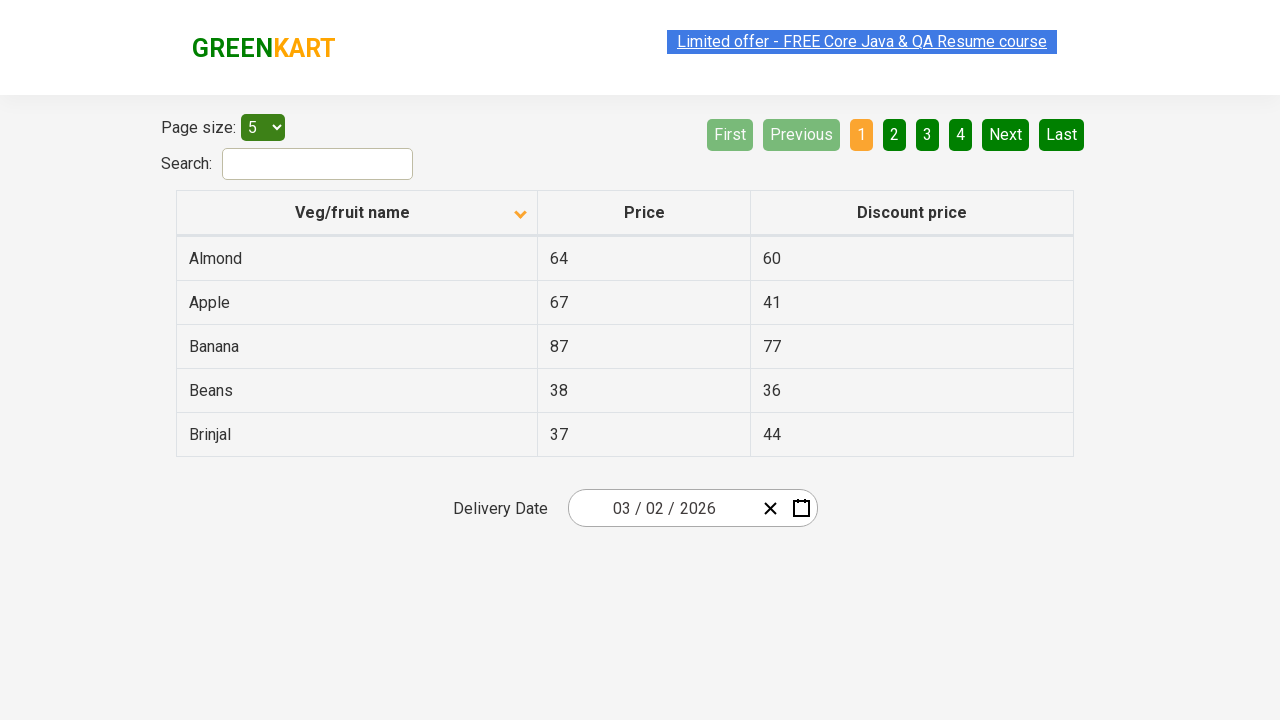

Table data loaded and first column cells are present
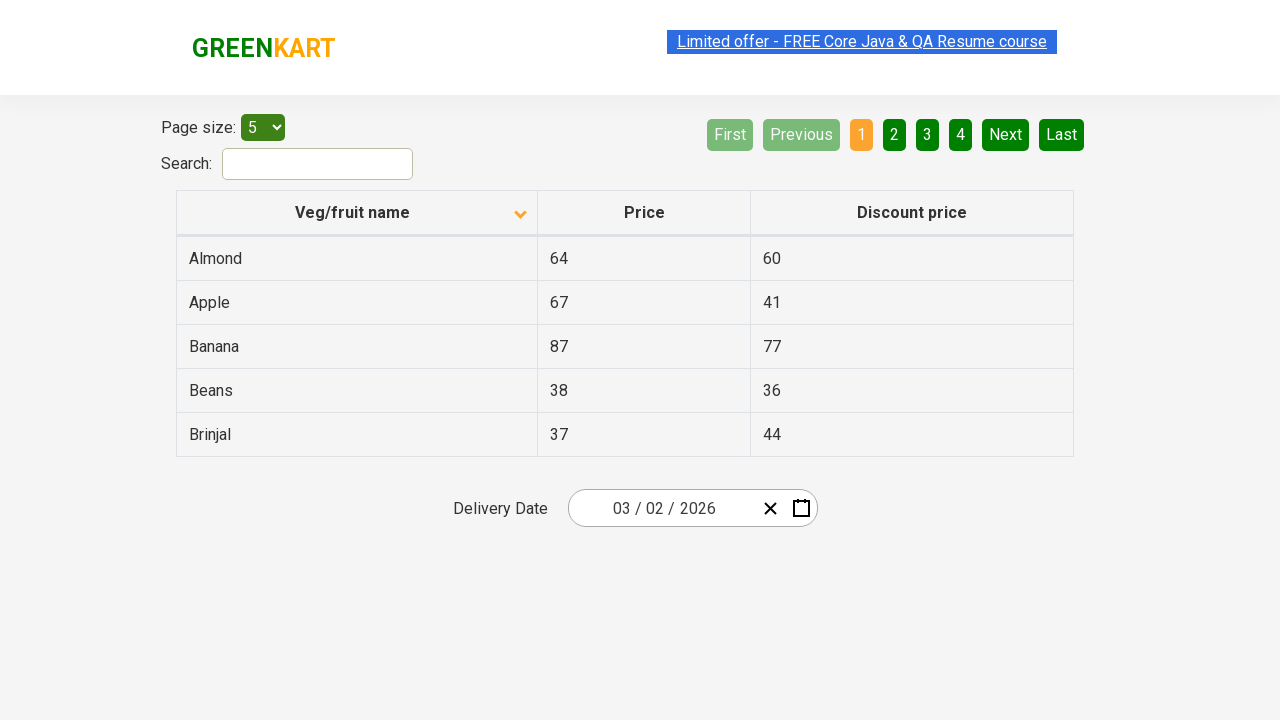

Retrieved all elements from first column
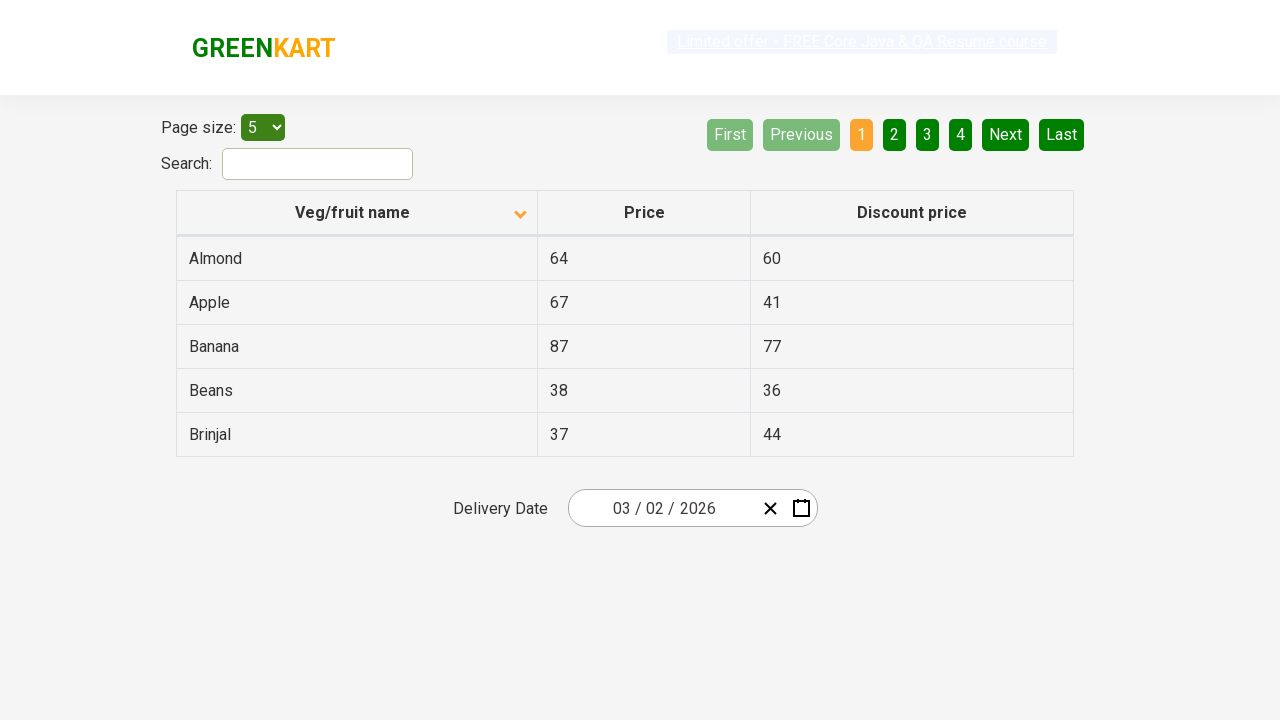

Extracted text from 5 column cells
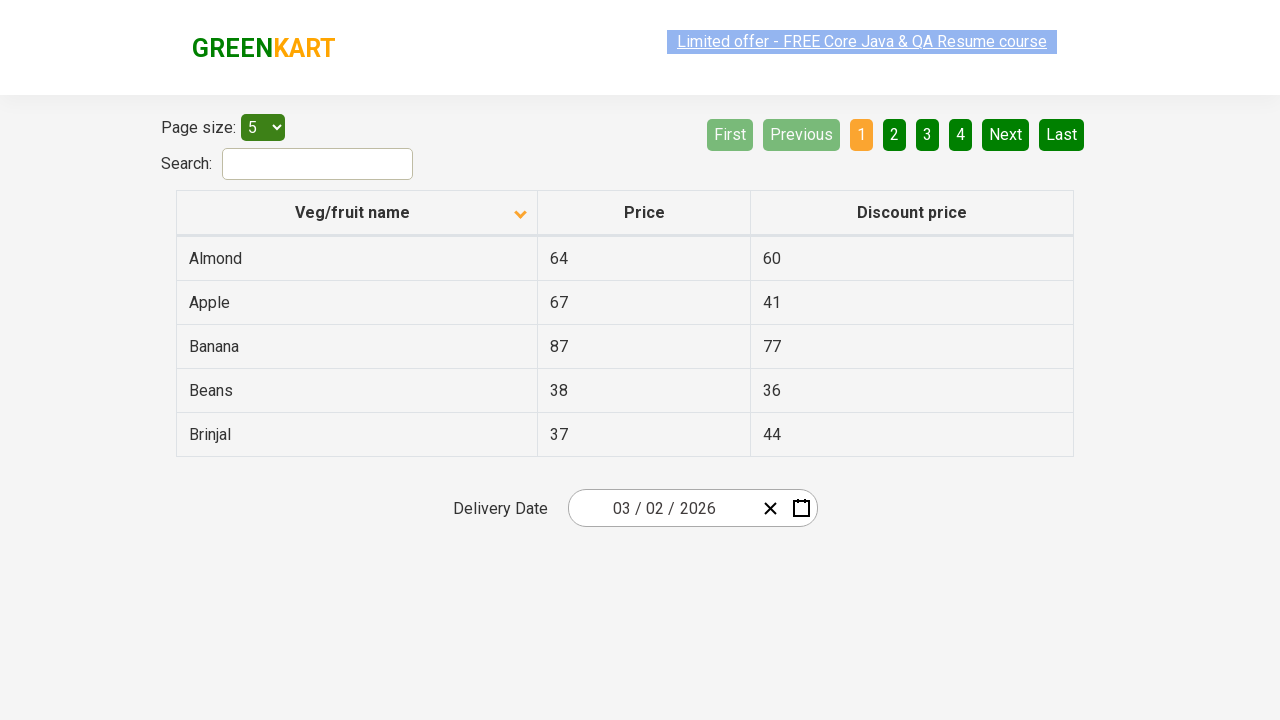

Created alphabetically sorted copy of column data
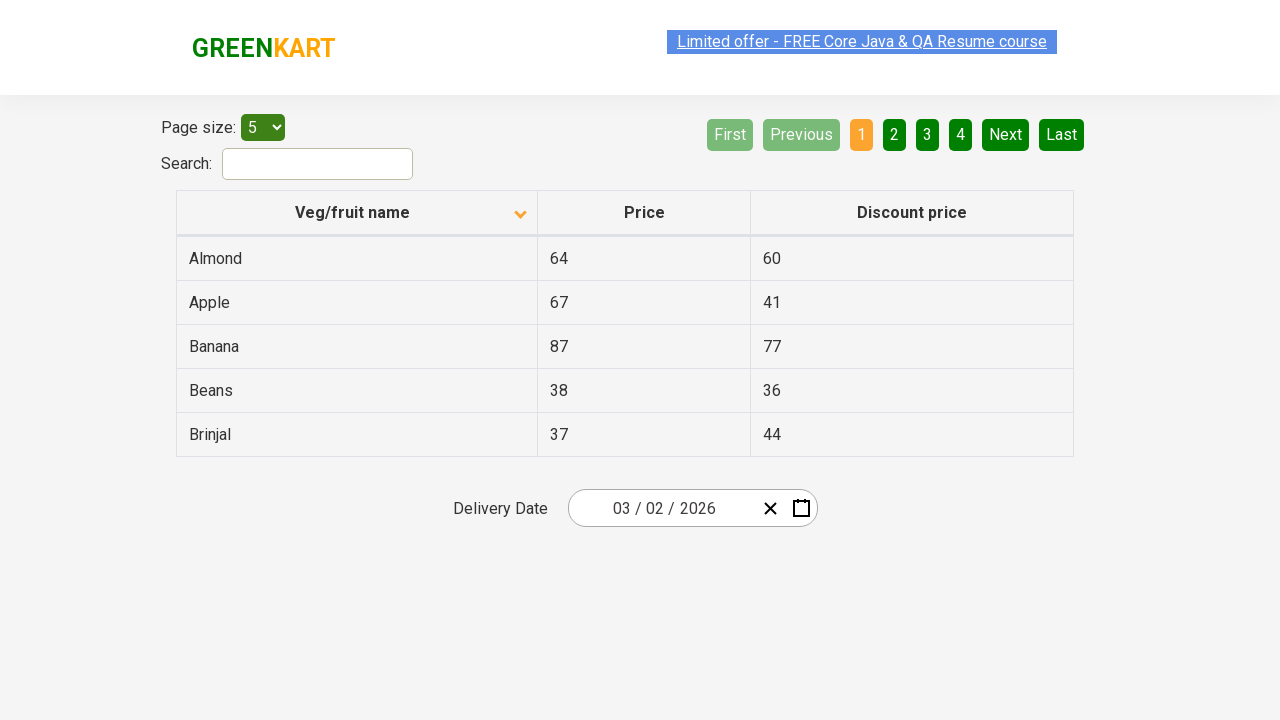

Verified table data is sorted in alphabetical order
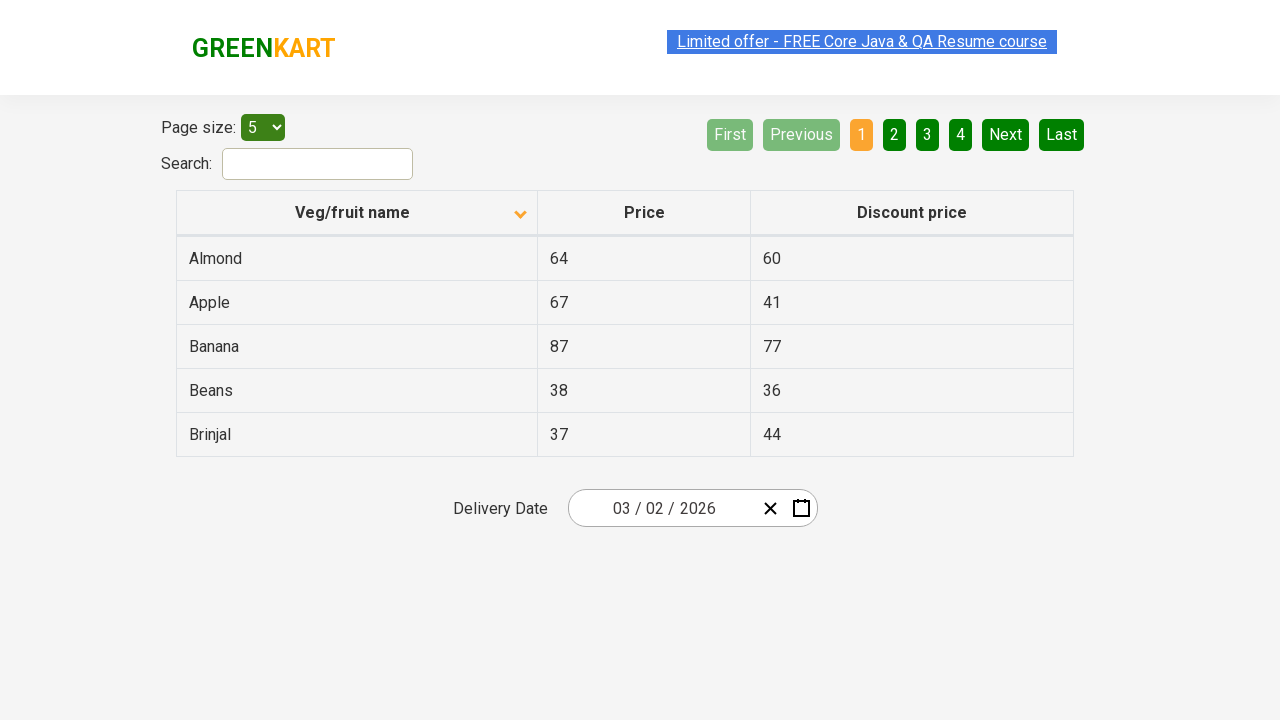

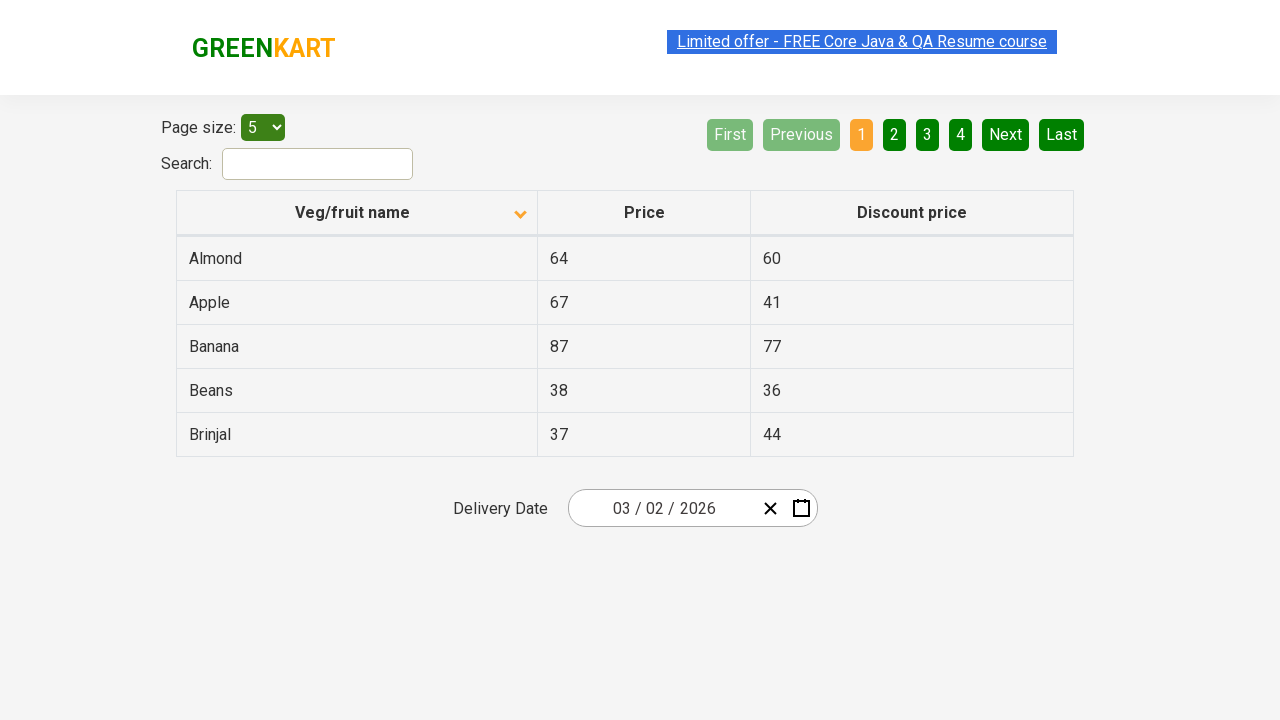